Navigates to a menu listing page and clicks the "load more" button 3 times to load additional menu items.

Starting URL: https://www.hsd.co.kr/menu/menu_list

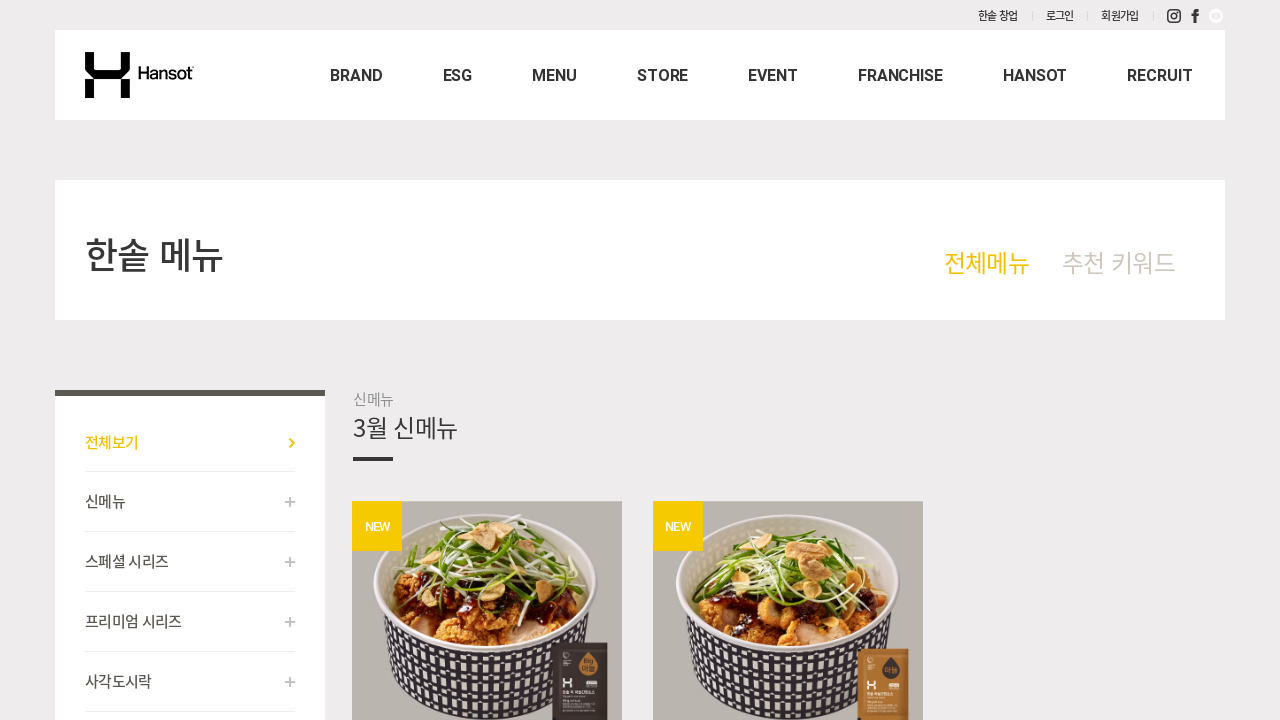

Navigated to menu listing page
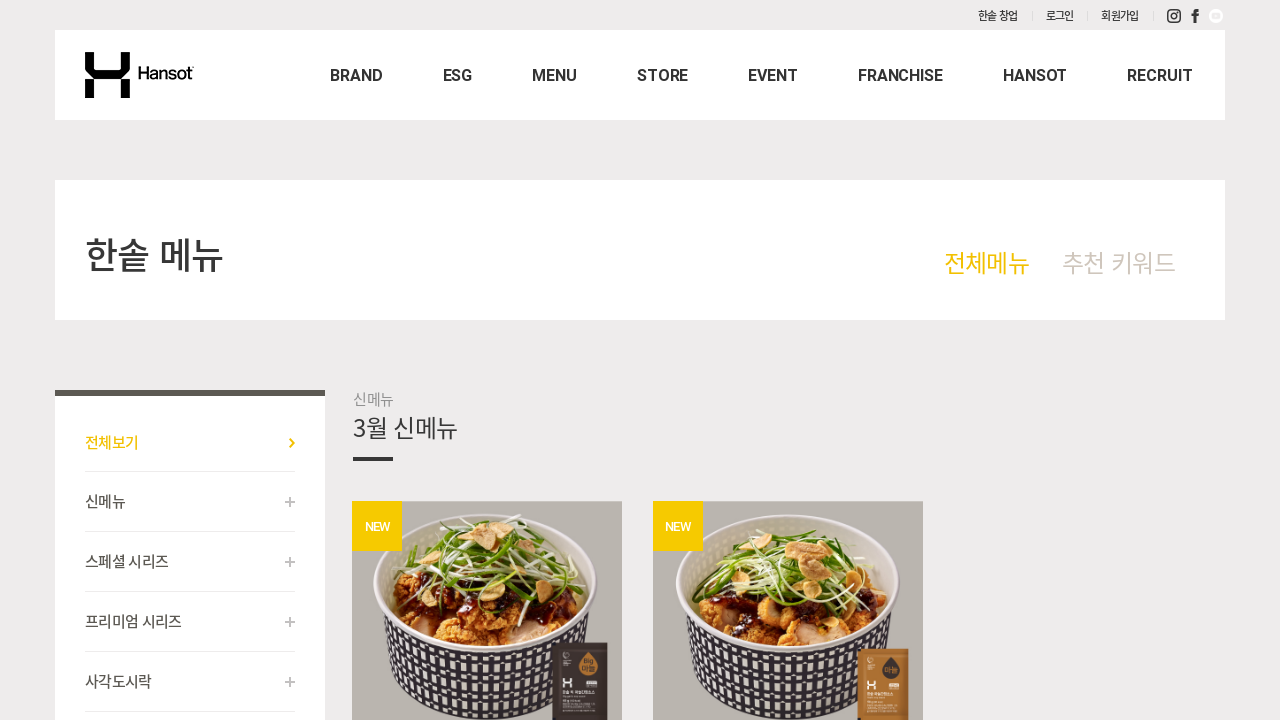

Clicked 'load more' button (iteration 1/3) at (788, 361) on xpath=//*[@id="btn_more"]/span/a
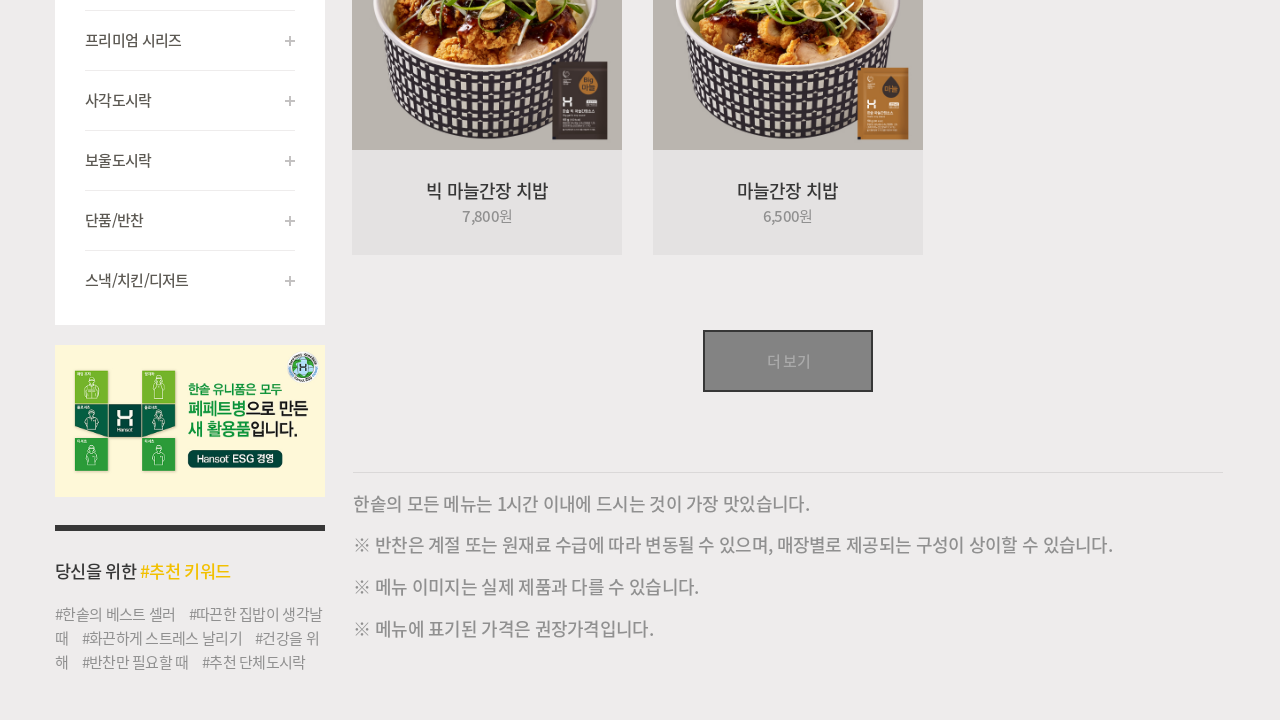

Waited 3 seconds for menu items to load (iteration 1/3)
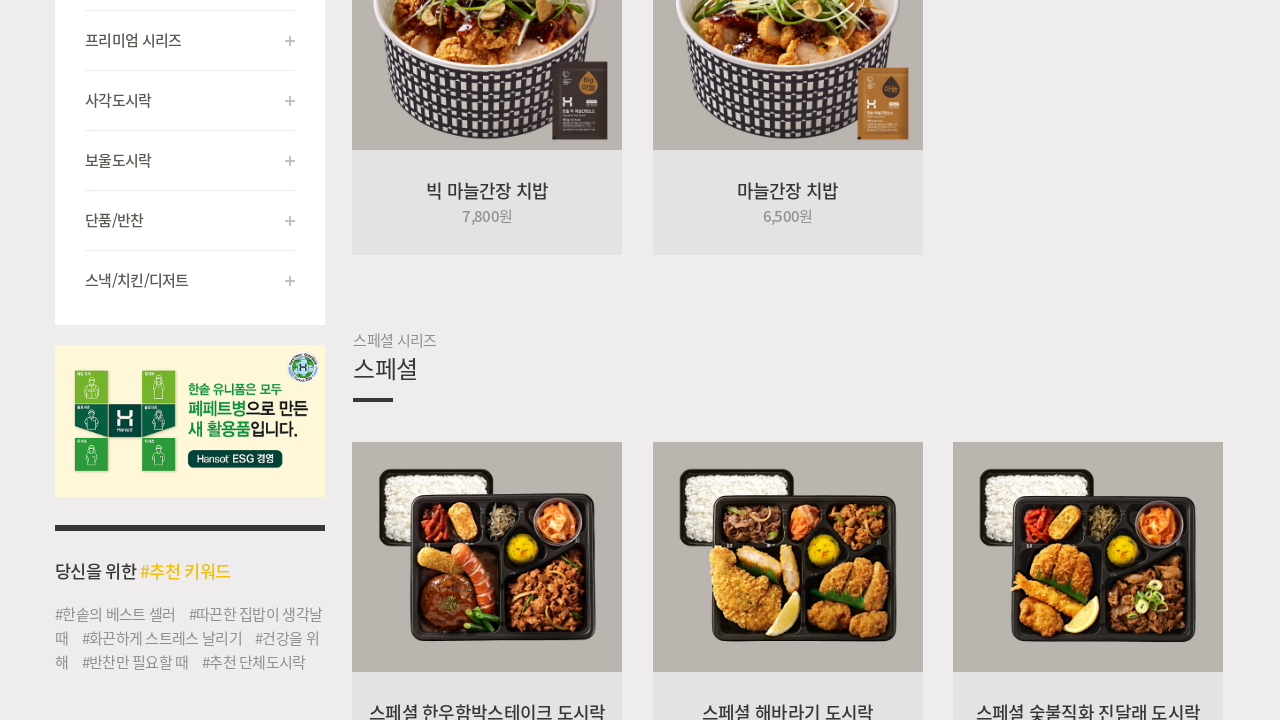

Clicked 'load more' button (iteration 2/3) at (788, 361) on xpath=//*[@id="btn_more"]/span/a
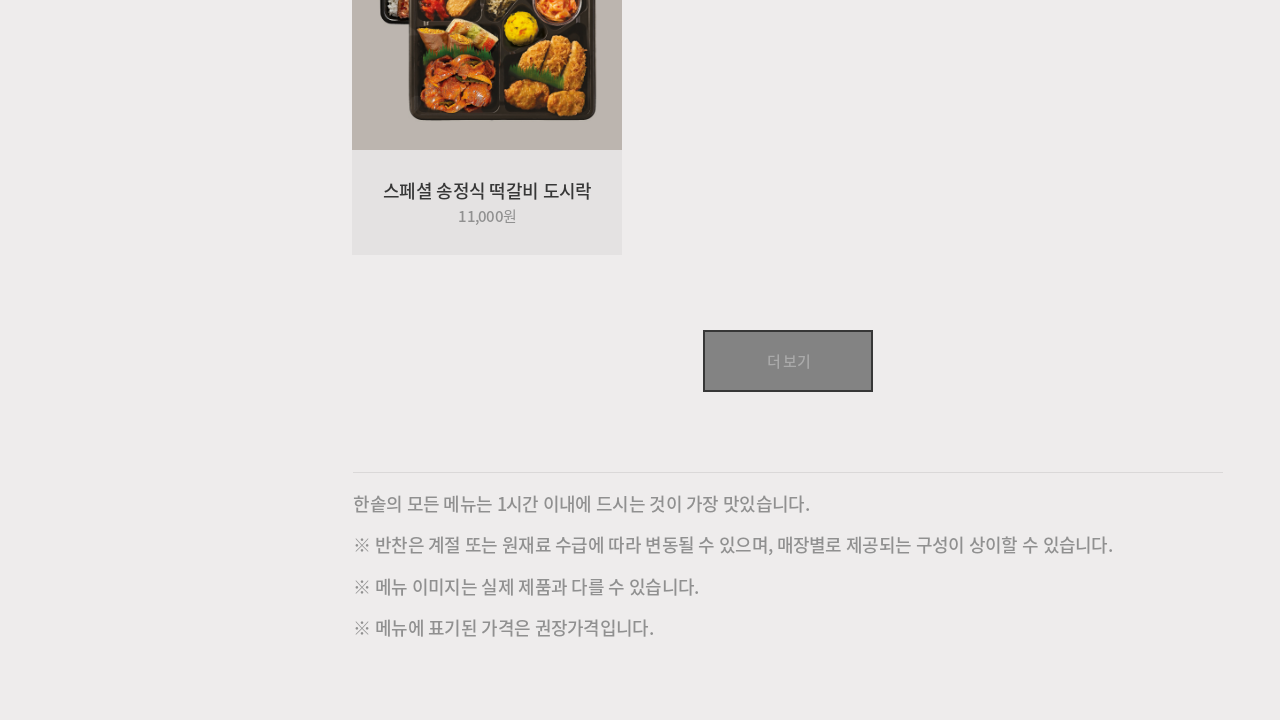

Waited 3 seconds for menu items to load (iteration 2/3)
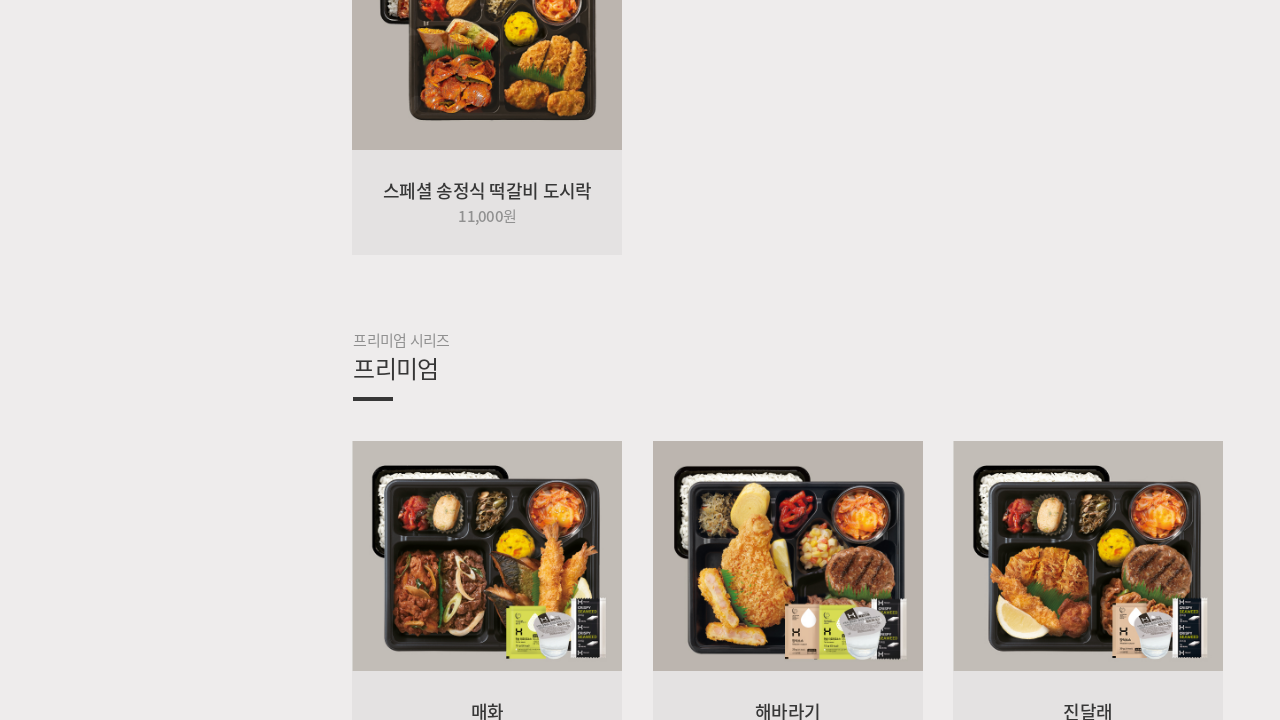

Clicked 'load more' button (iteration 3/3) at (788, 360) on xpath=//*[@id="btn_more"]/span/a
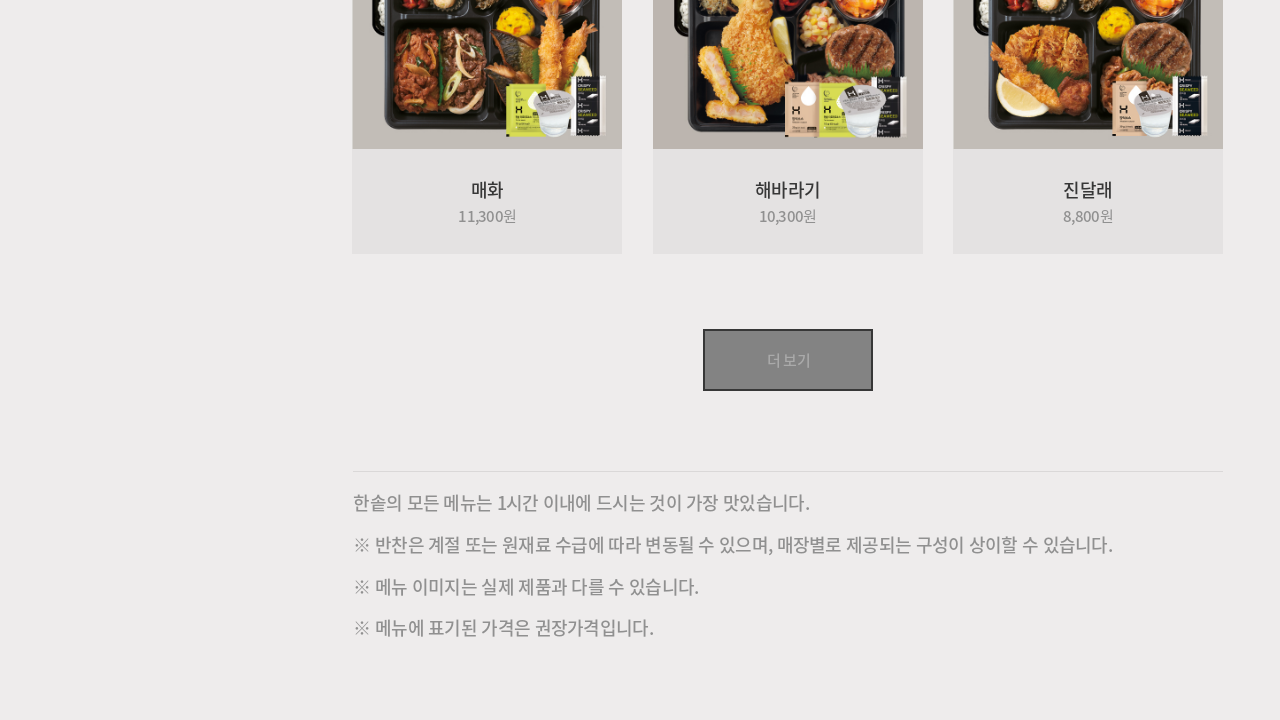

Waited 3 seconds for menu items to load (iteration 3/3)
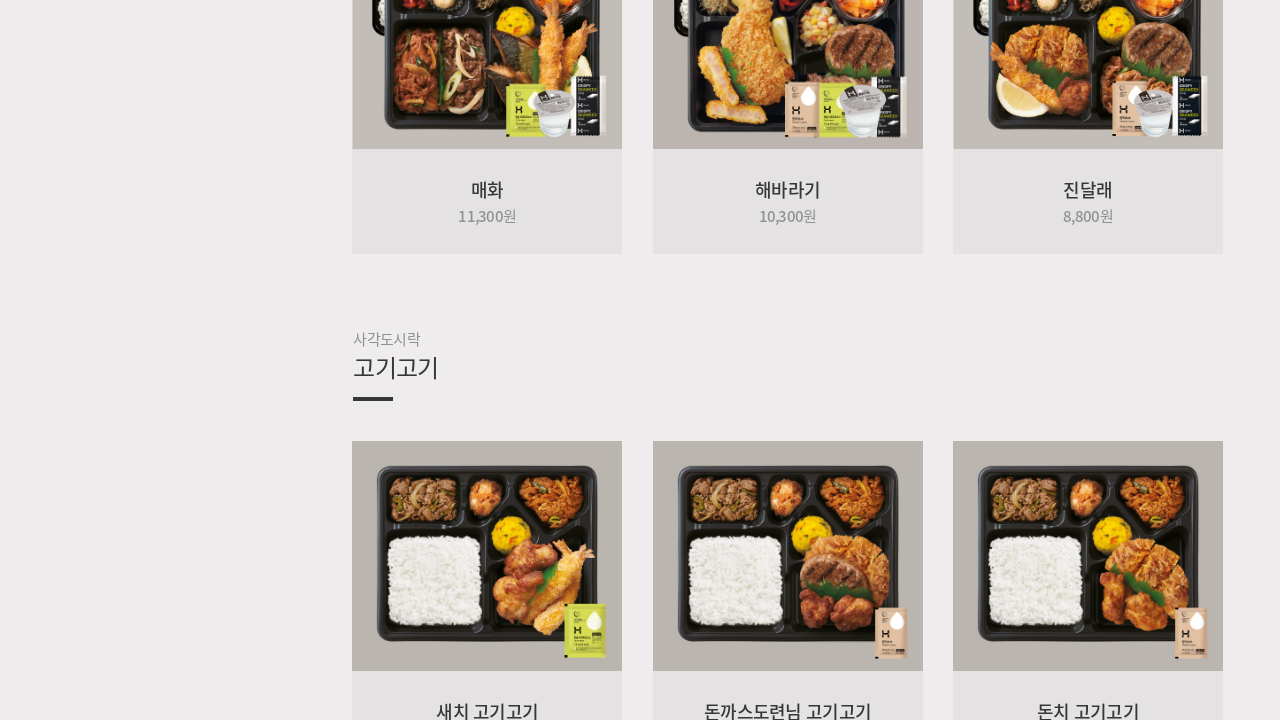

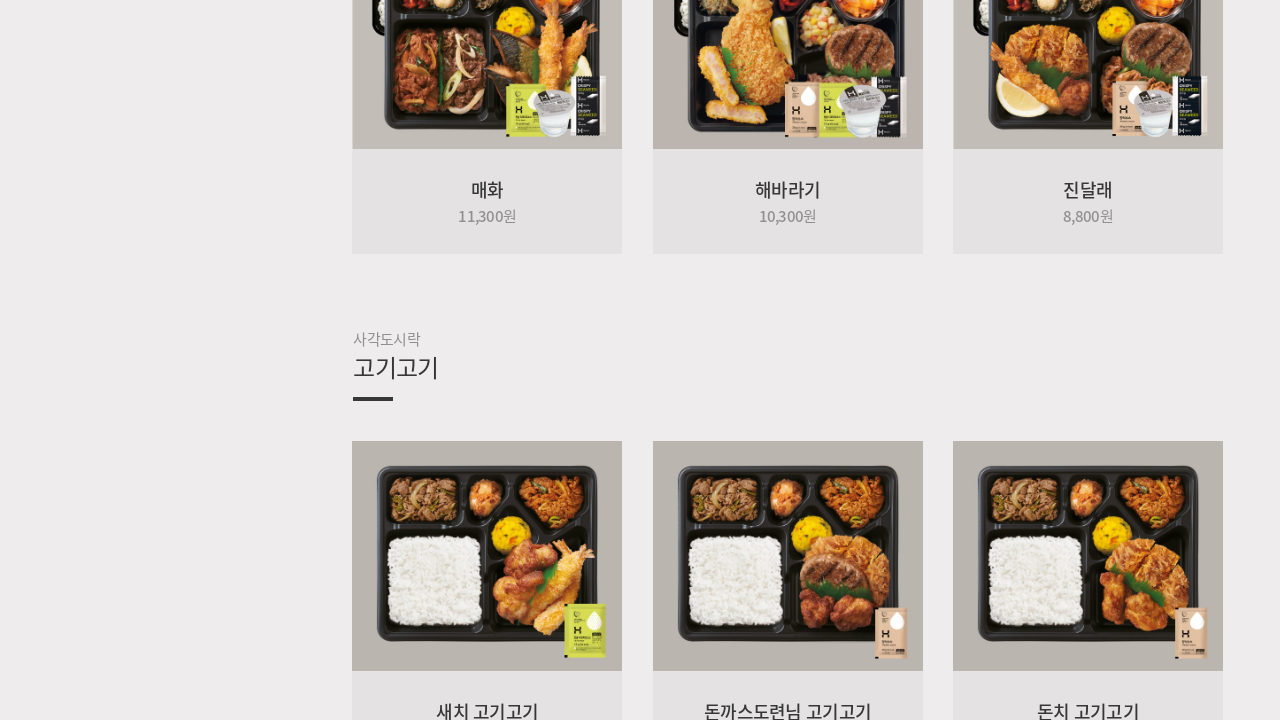